Tests child window/popup handling by clicking a blinking text link that opens a new window, then extracts and verifies email text from the popup page

Starting URL: https://rahulshettyacademy.com/loginpagePractise

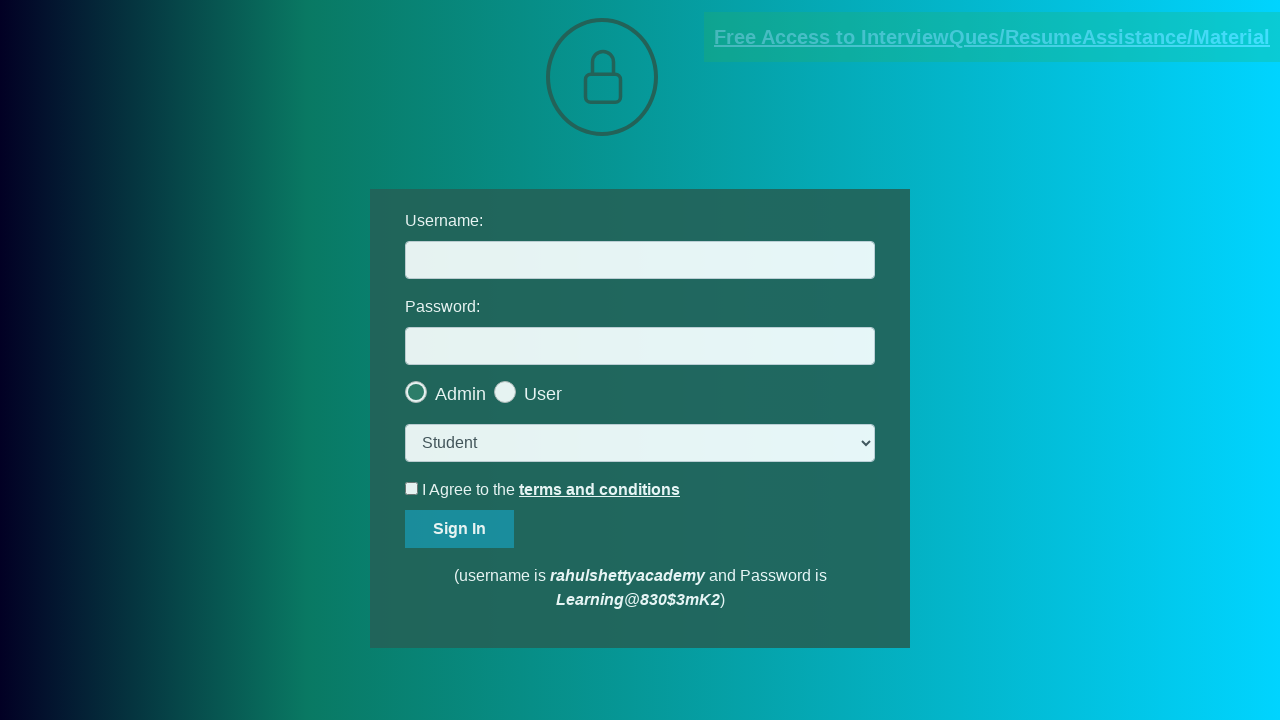

Clicked blinking text link to open popup window at (992, 37) on .blinkingText
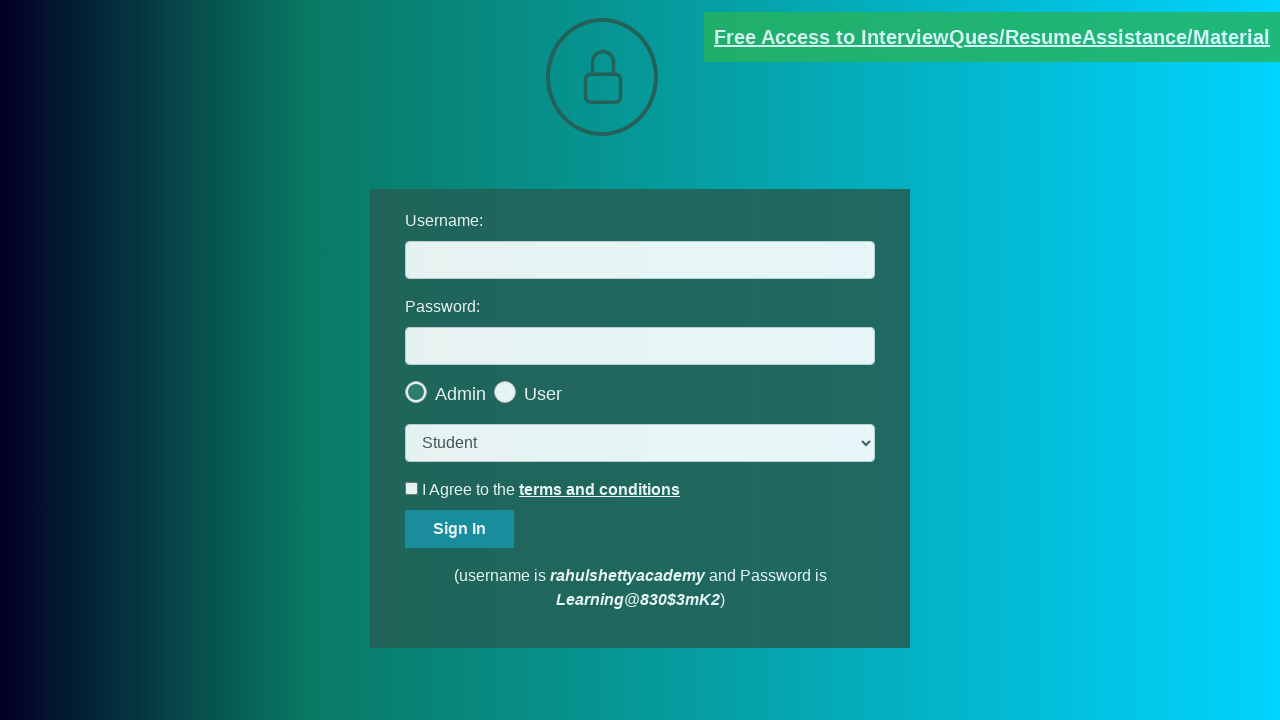

Child popup window opened and reference obtained
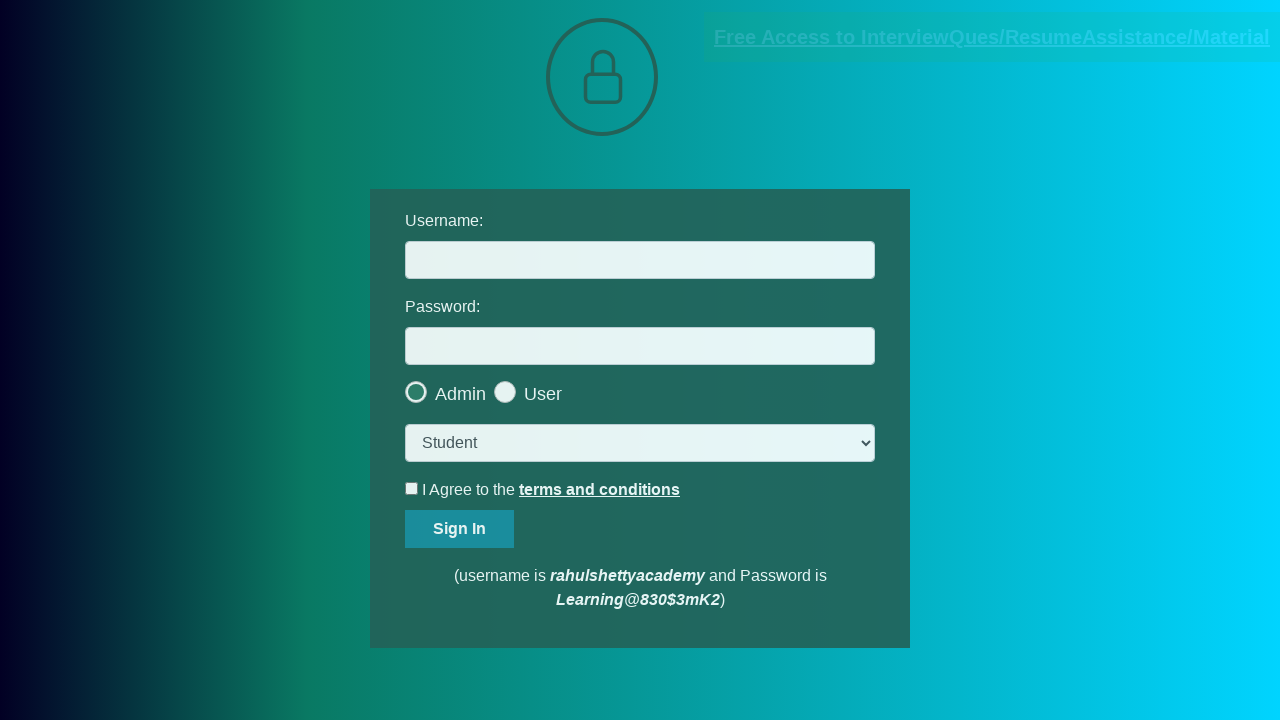

Waited for red text element to load in child popup
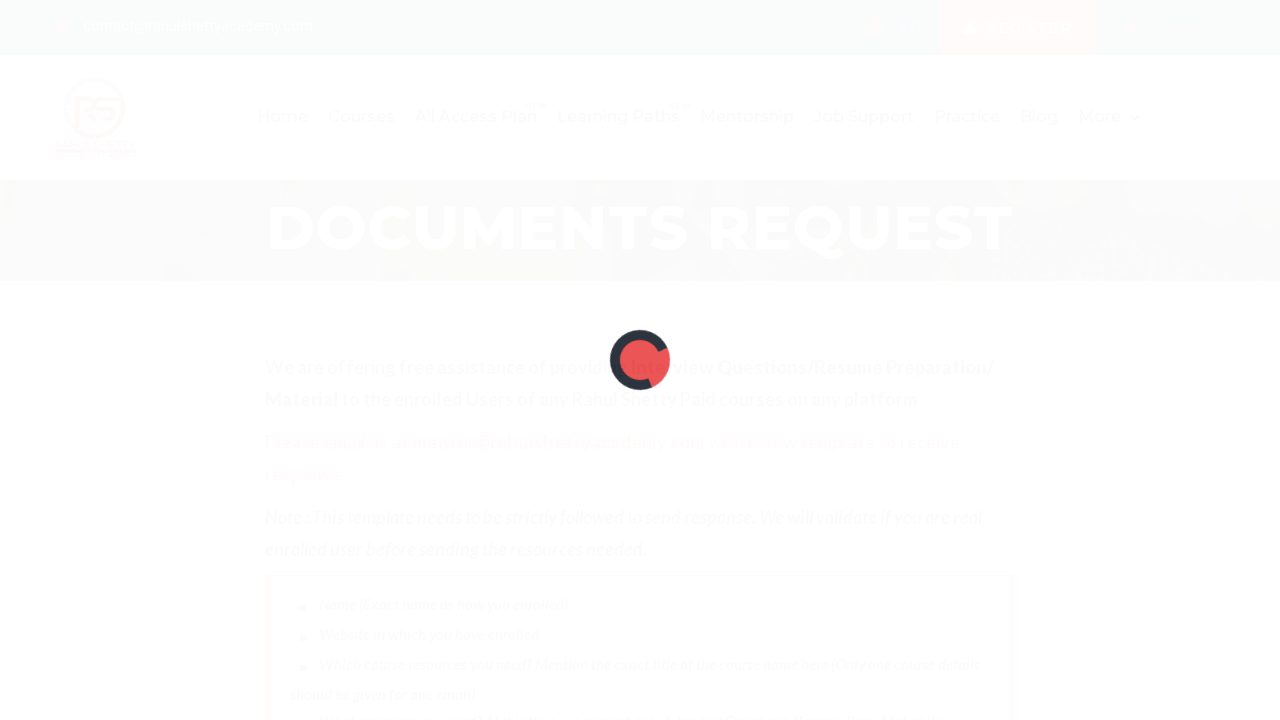

Extracted text content from red element in popup
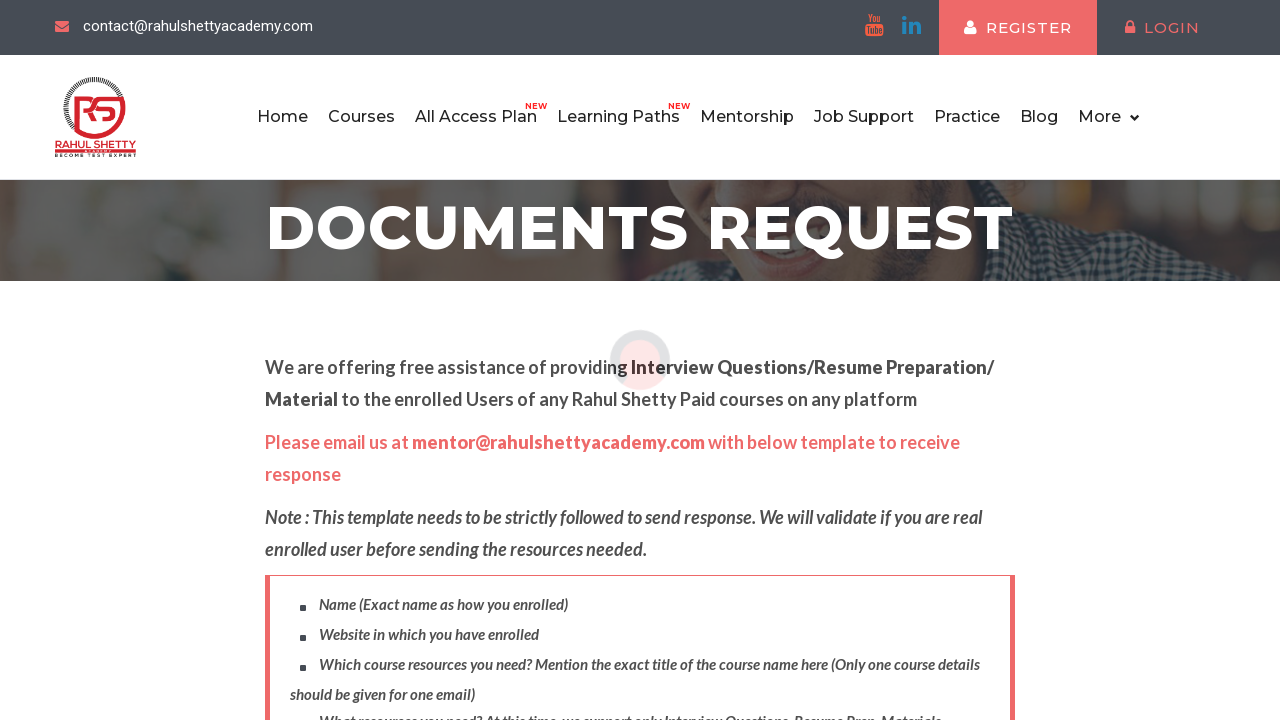

Parsed email from text: mentor@rahulshettyacademy.com
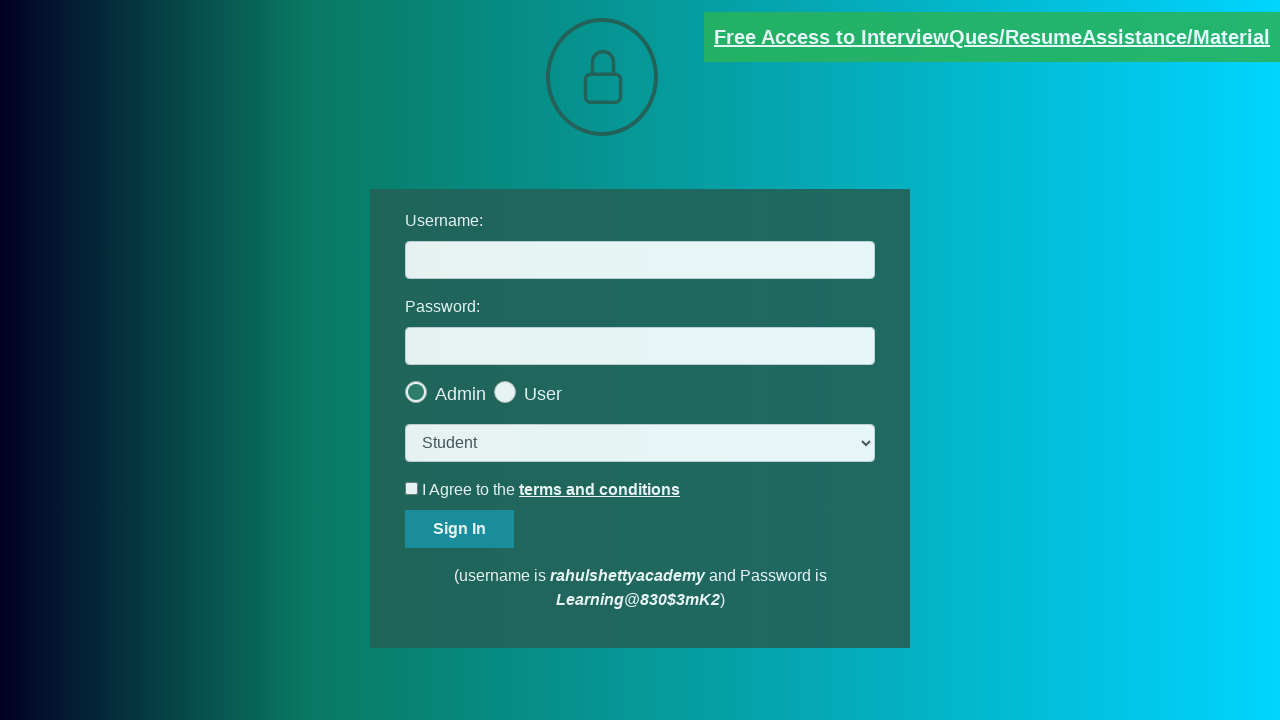

Email assertion passed: mentor@rahulshettyacademy.com verified
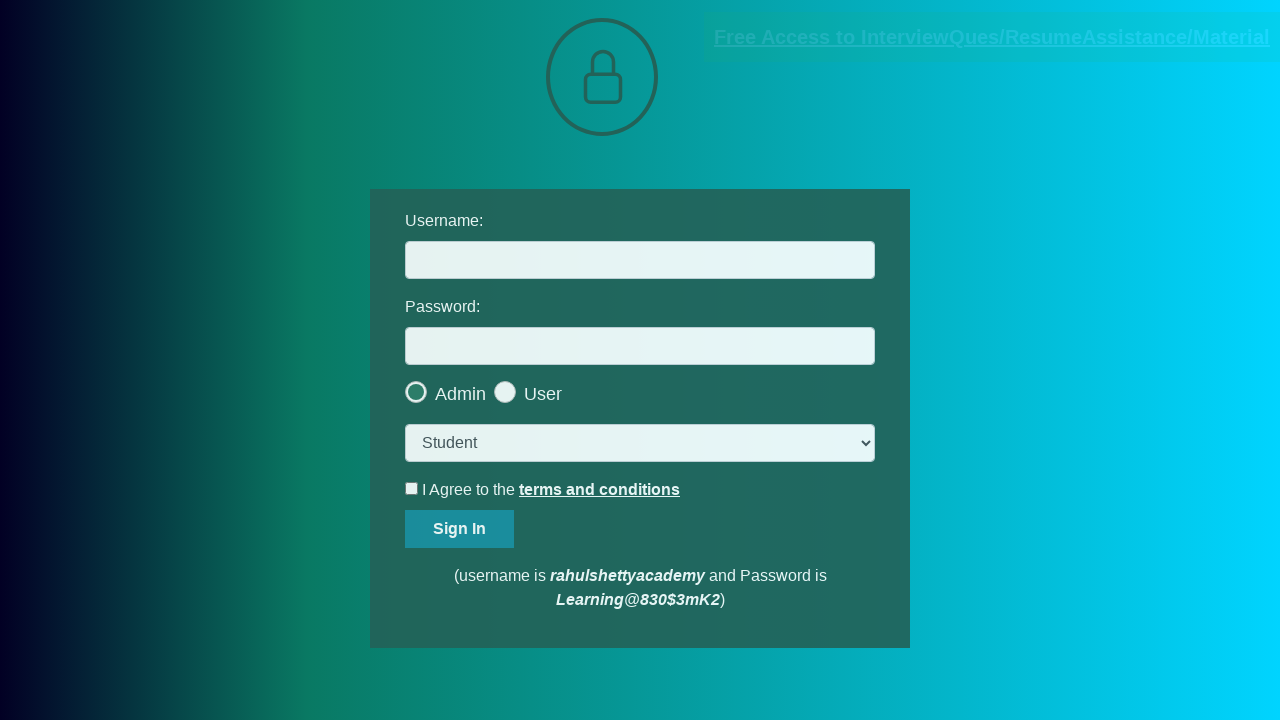

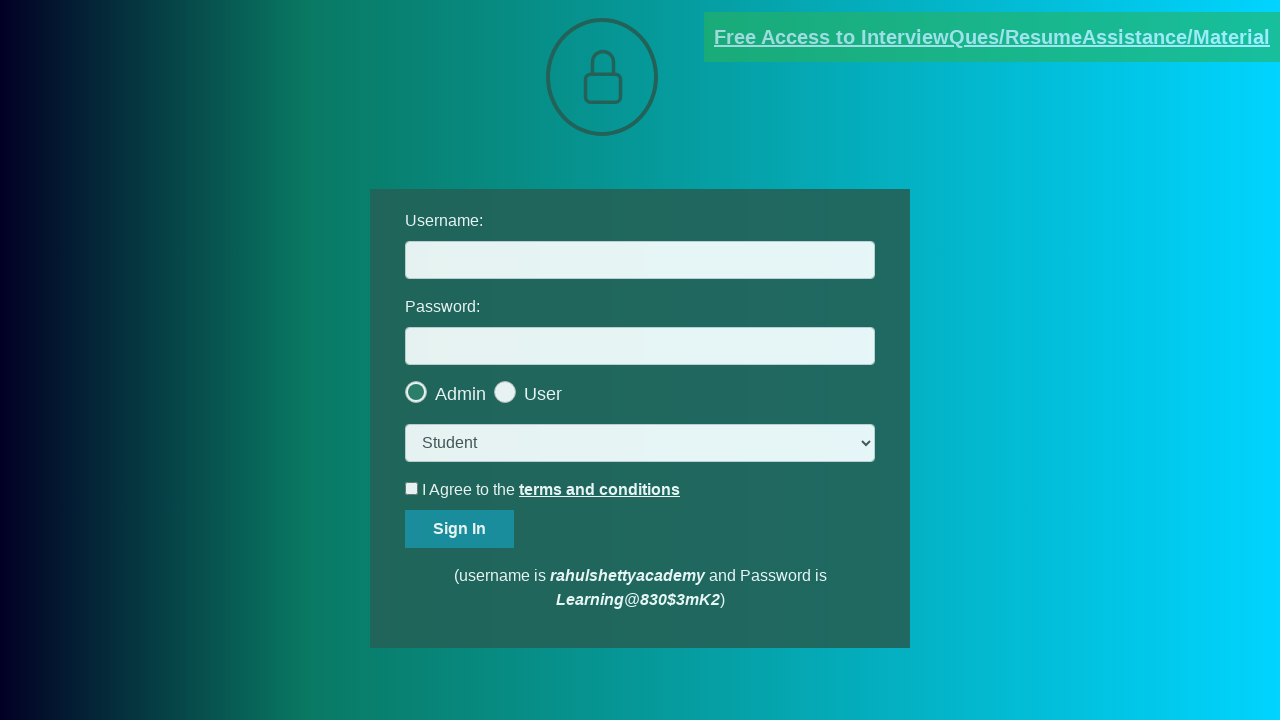